Tests browser window handling and JavaScript alert functionality by navigating to W3Schools, opening a "Try it Yourself" example in a new window, switching to an iframe, clicking a button to trigger an alert, and accepting it.

Starting URL: https://www.w3schools.com/js/js_popup.asp

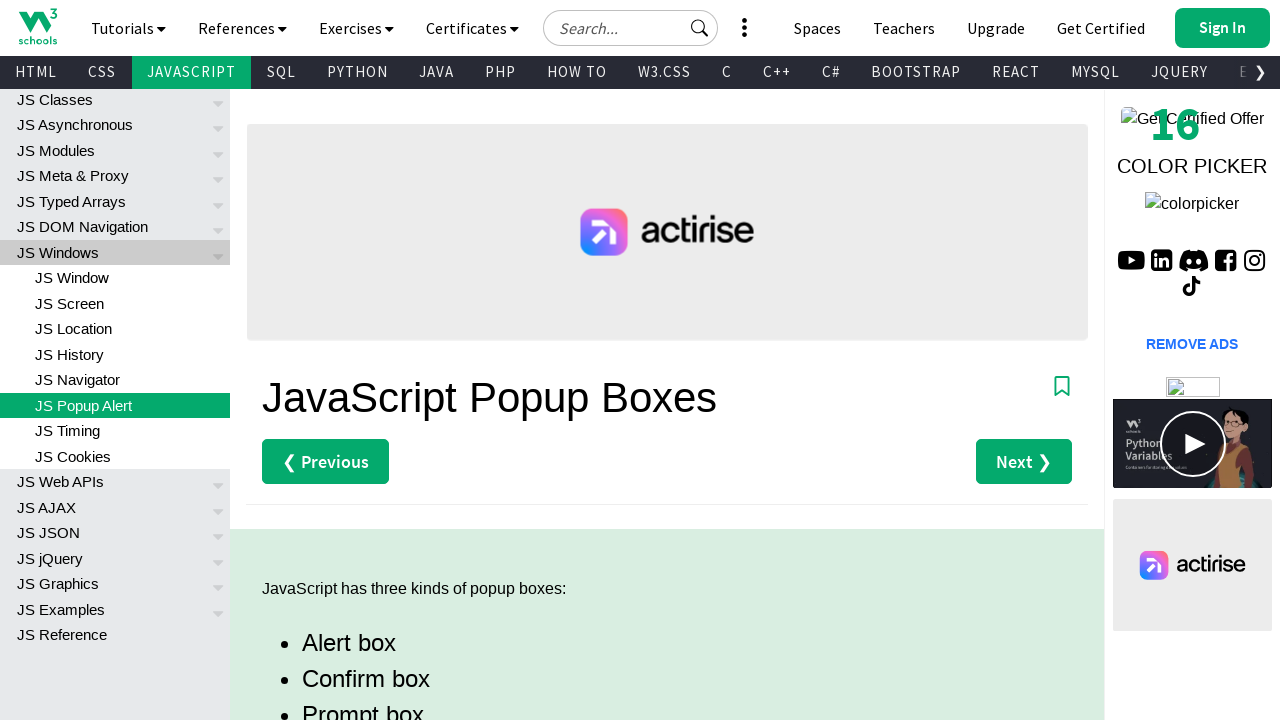

Clicked on the first 'Try it Yourself' link at (334, 360) on xpath=//*[contains(text(),'Try it Yourself')]
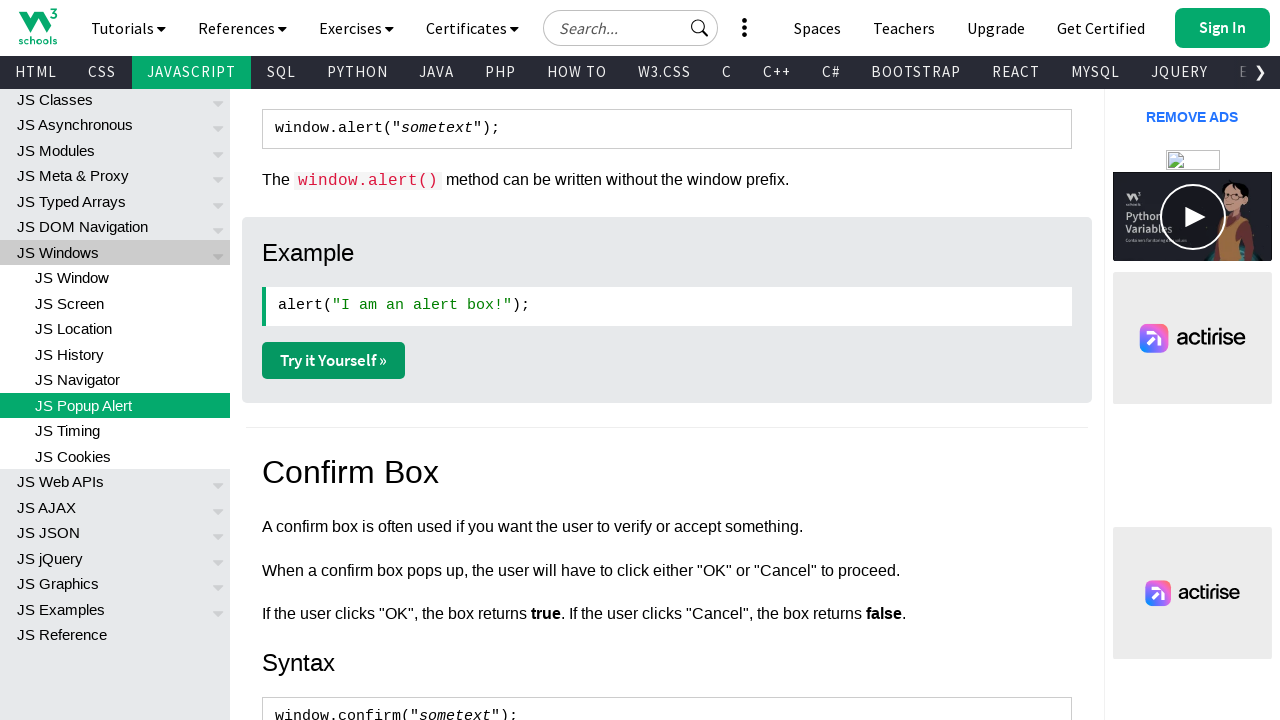

Waited 2 seconds for new page/popup to open
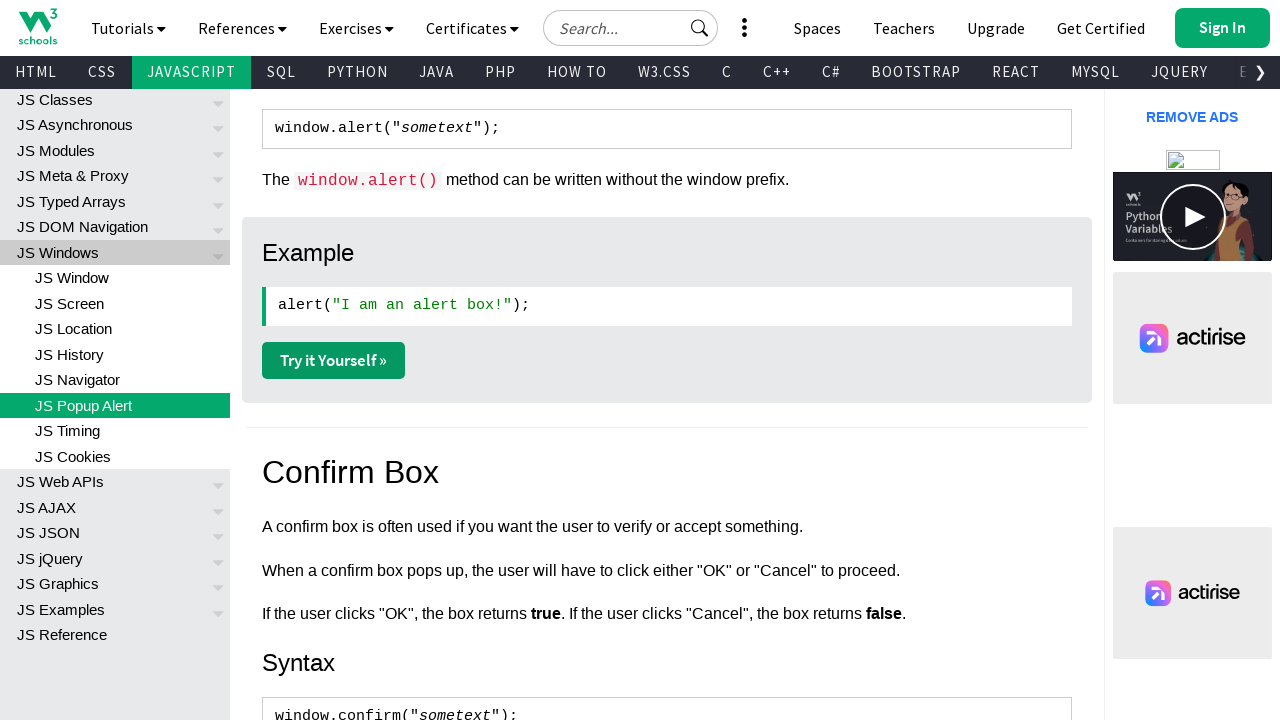

Retrieved all pages from context
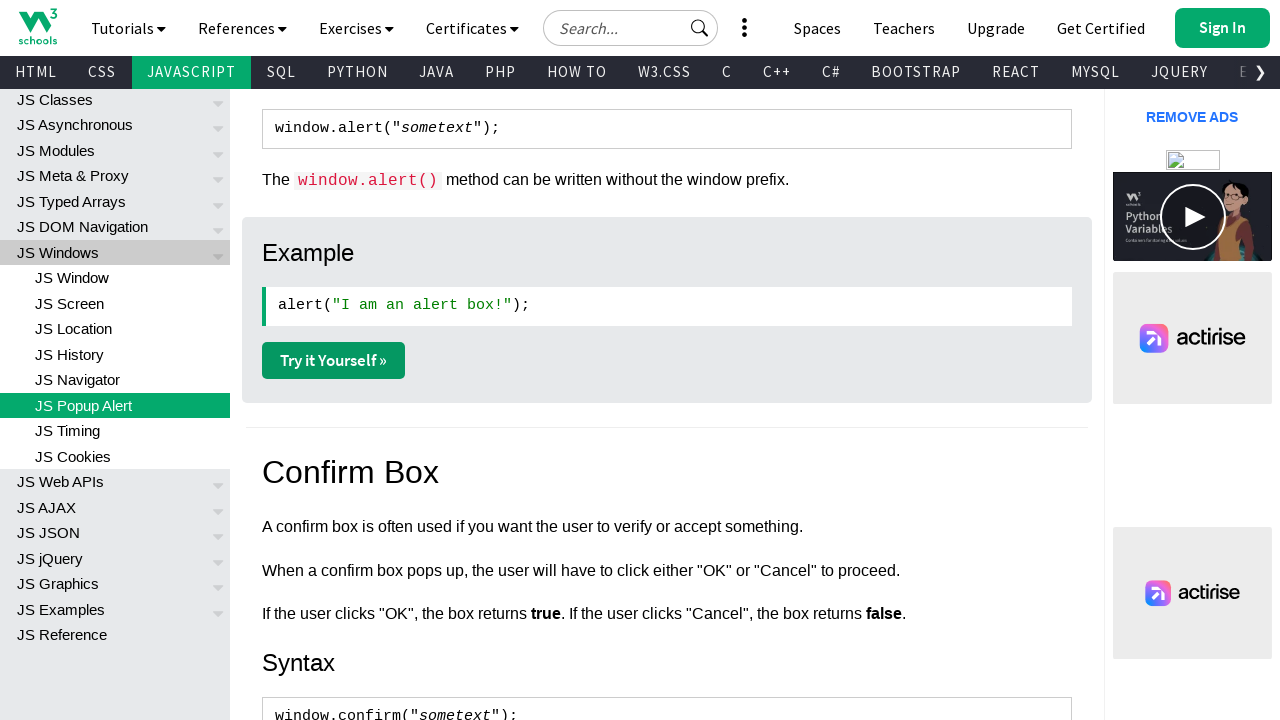

Switched to new window/tab
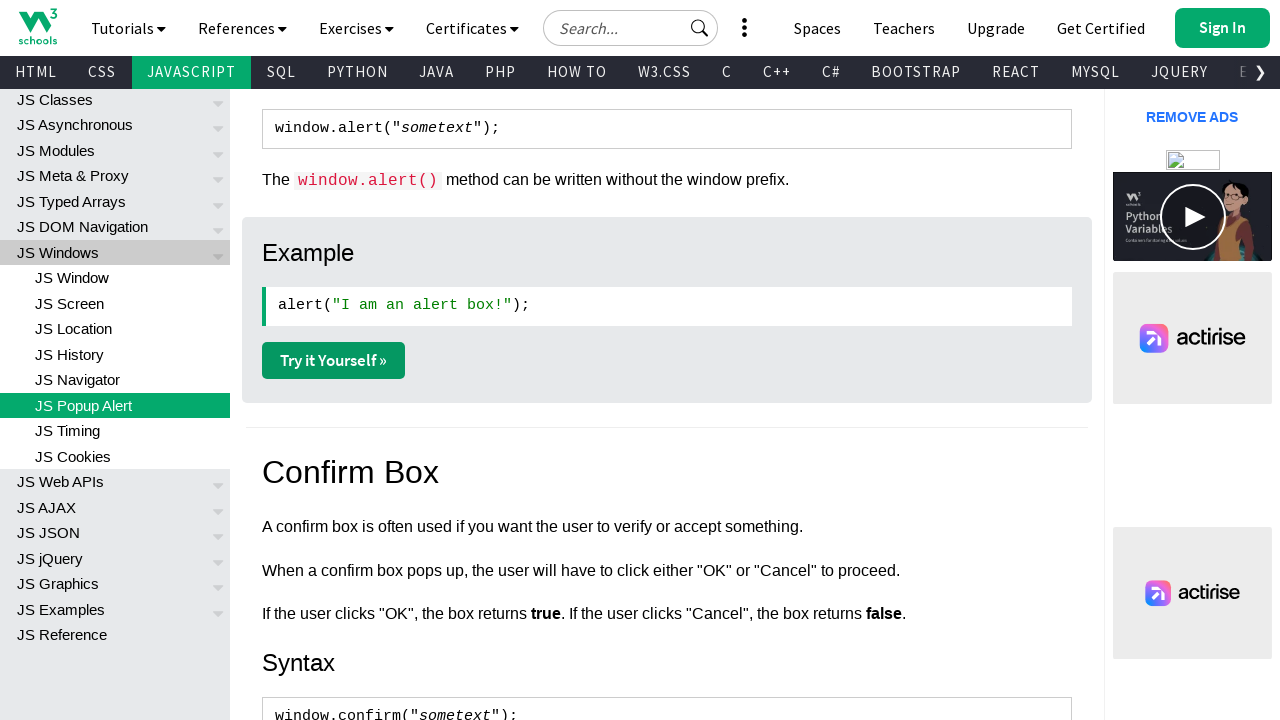

Waited for iframe#iframeResult to load
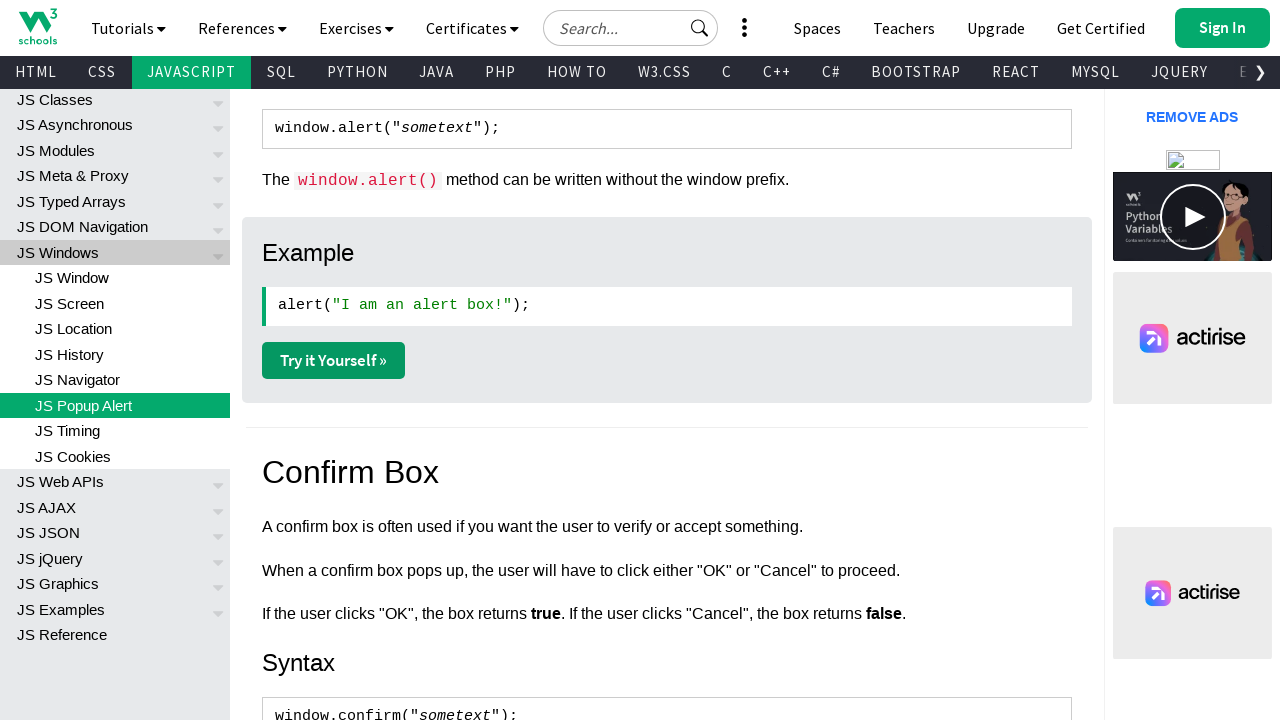

Located iframe#iframeResult
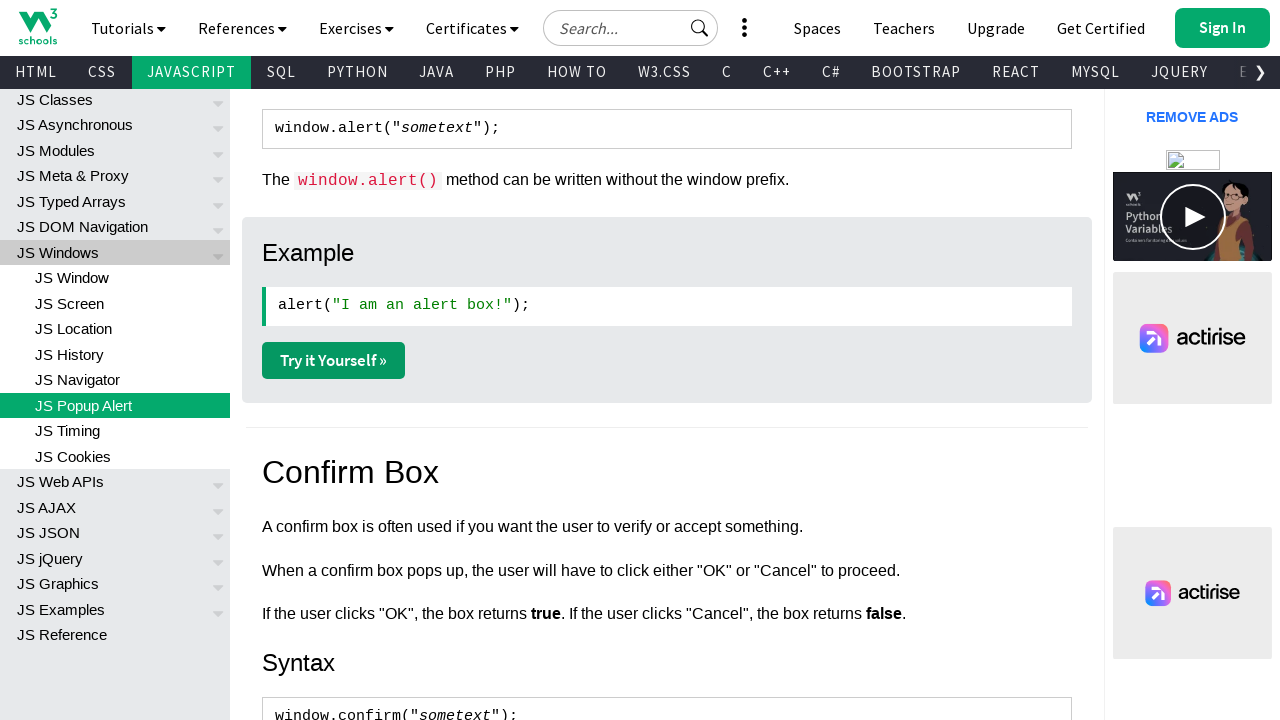

Clicked the 'Try it' button inside the iframe at (551, 122) on iframe#iframeResult >> internal:control=enter-frame >> button:has-text('Try it')
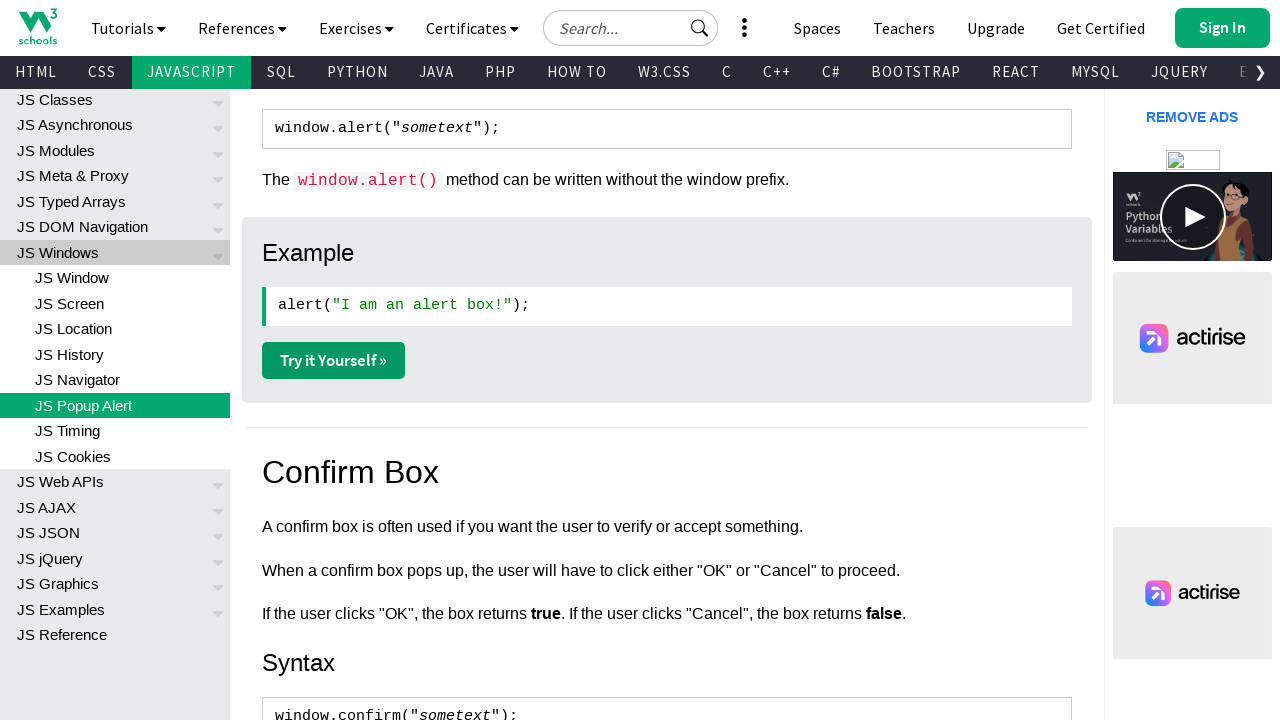

Set up dialog handler to accept JavaScript alerts
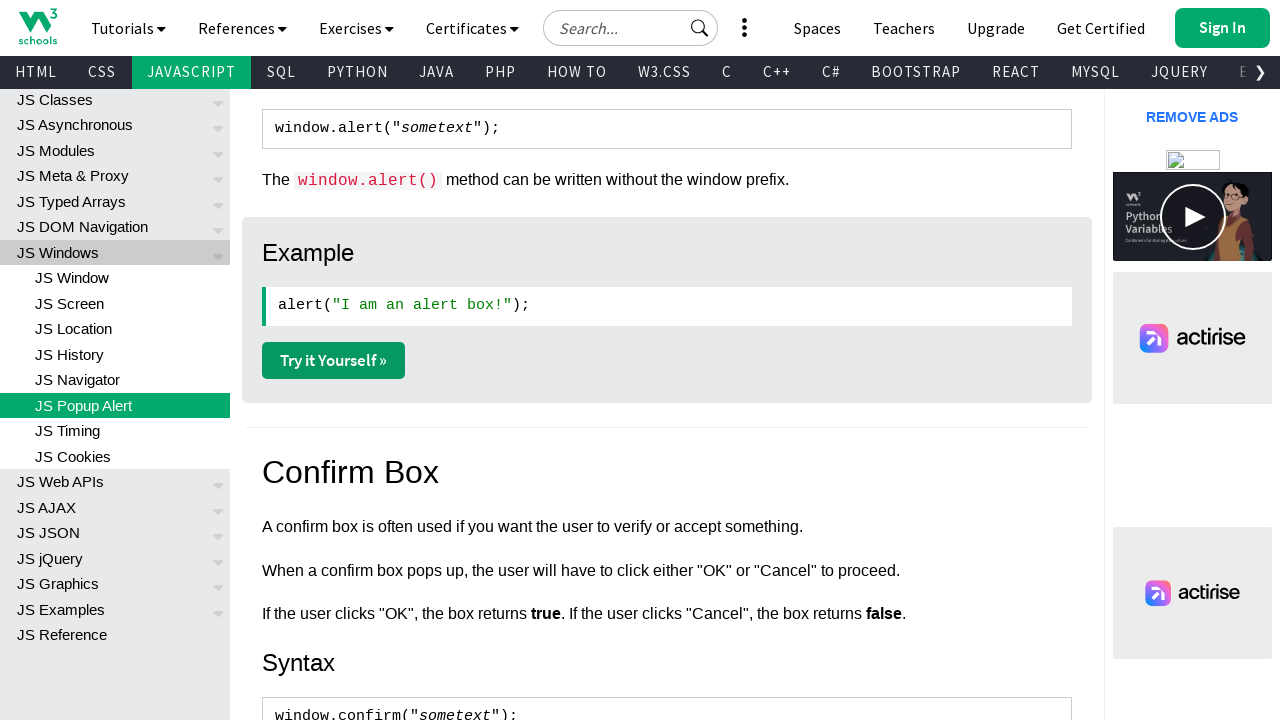

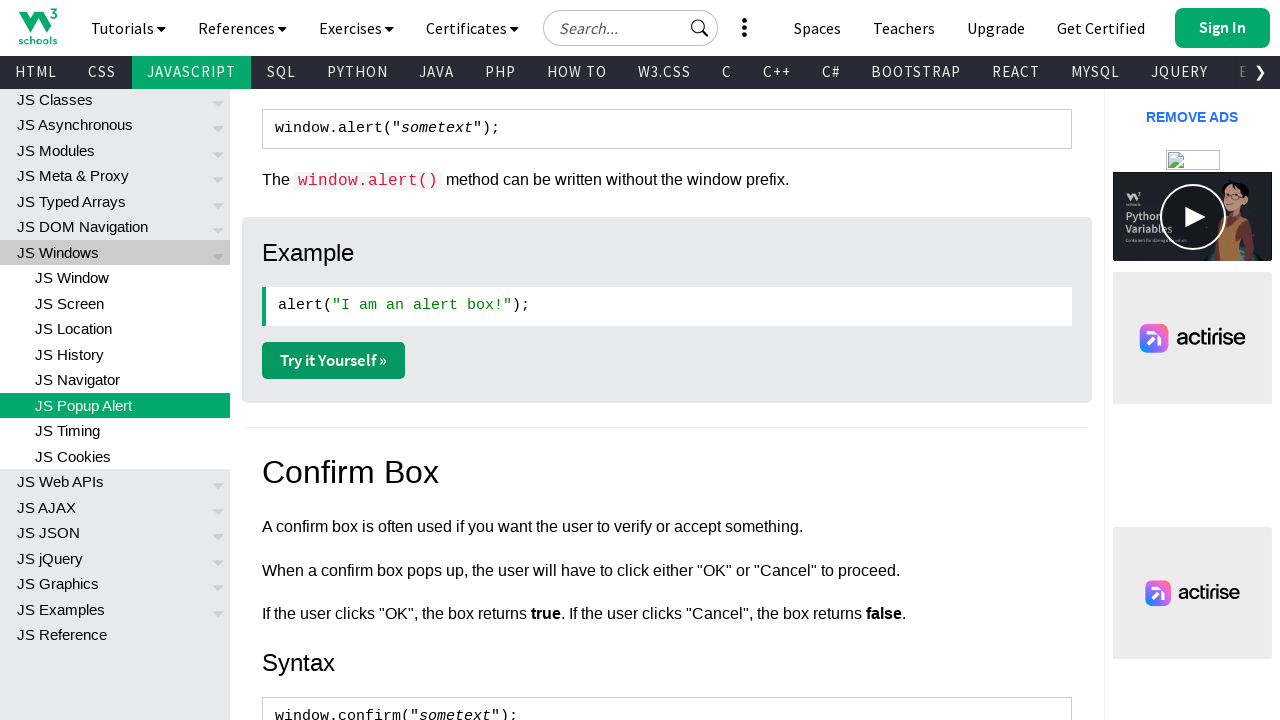